Tests window button click and handles new window opening

Starting URL: https://demoqa.com/browser-windows

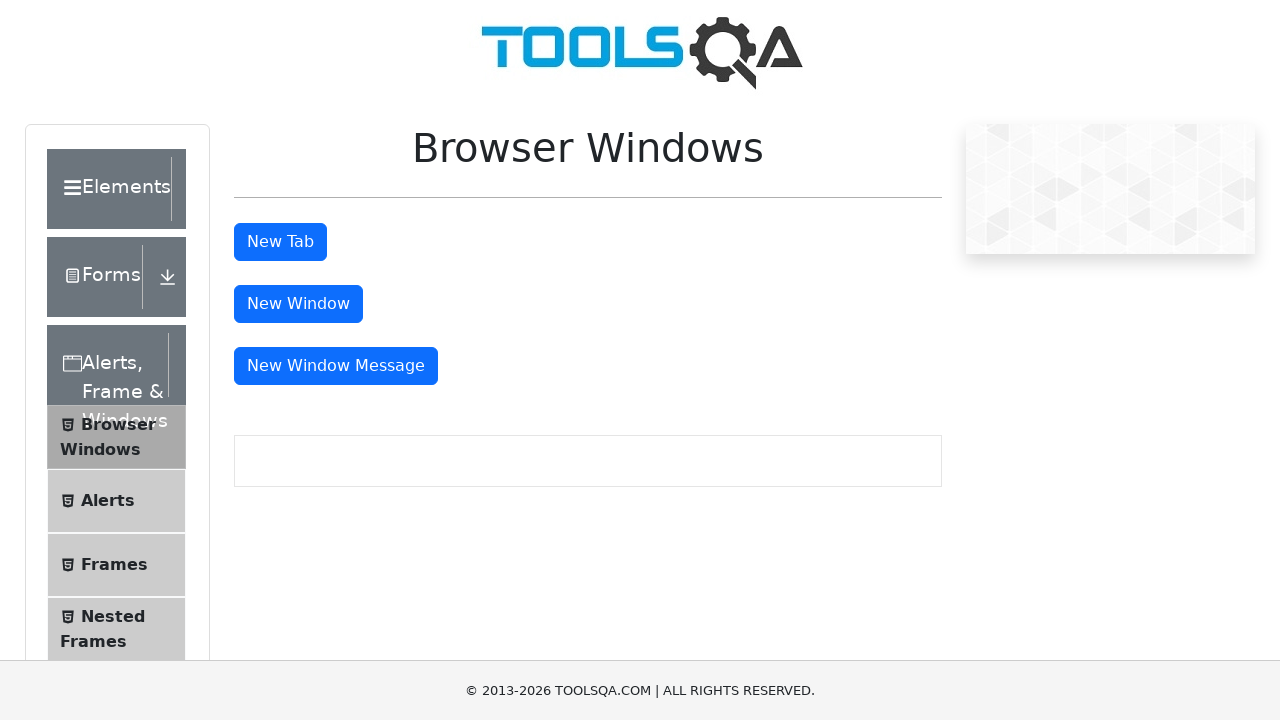

Clicked window button to open new window at (298, 304) on #windowButton
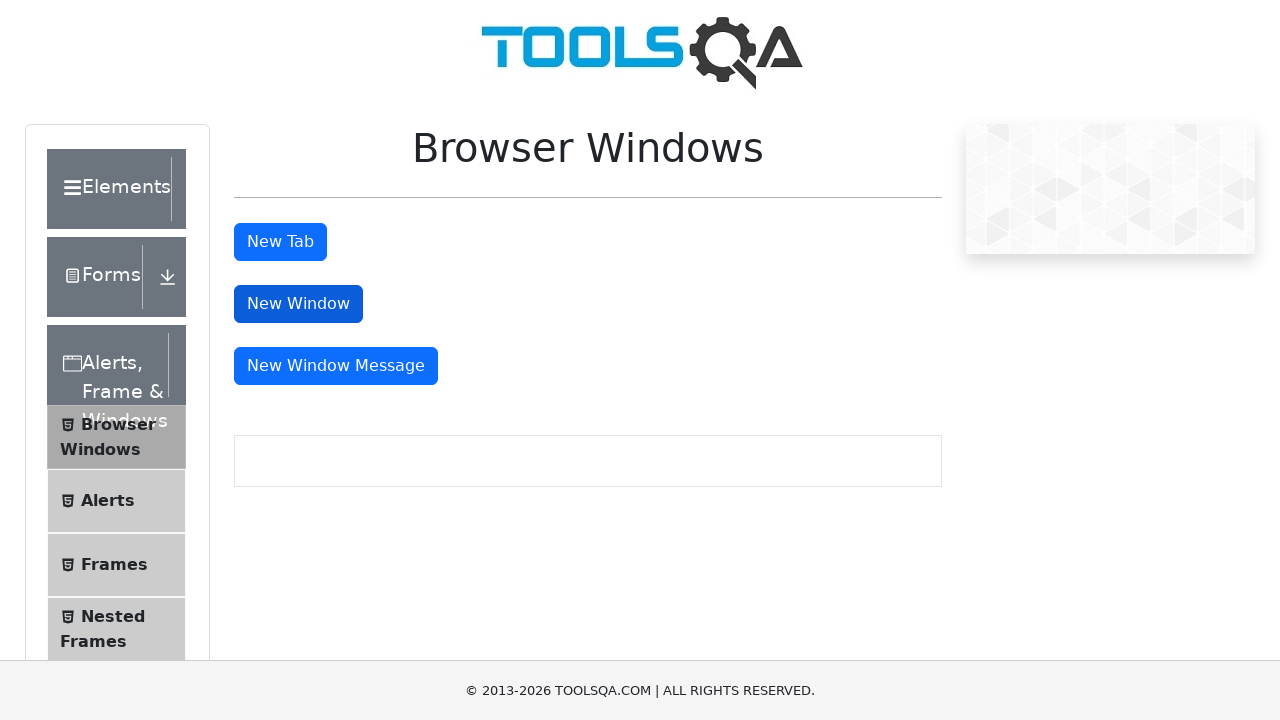

New window opened and captured
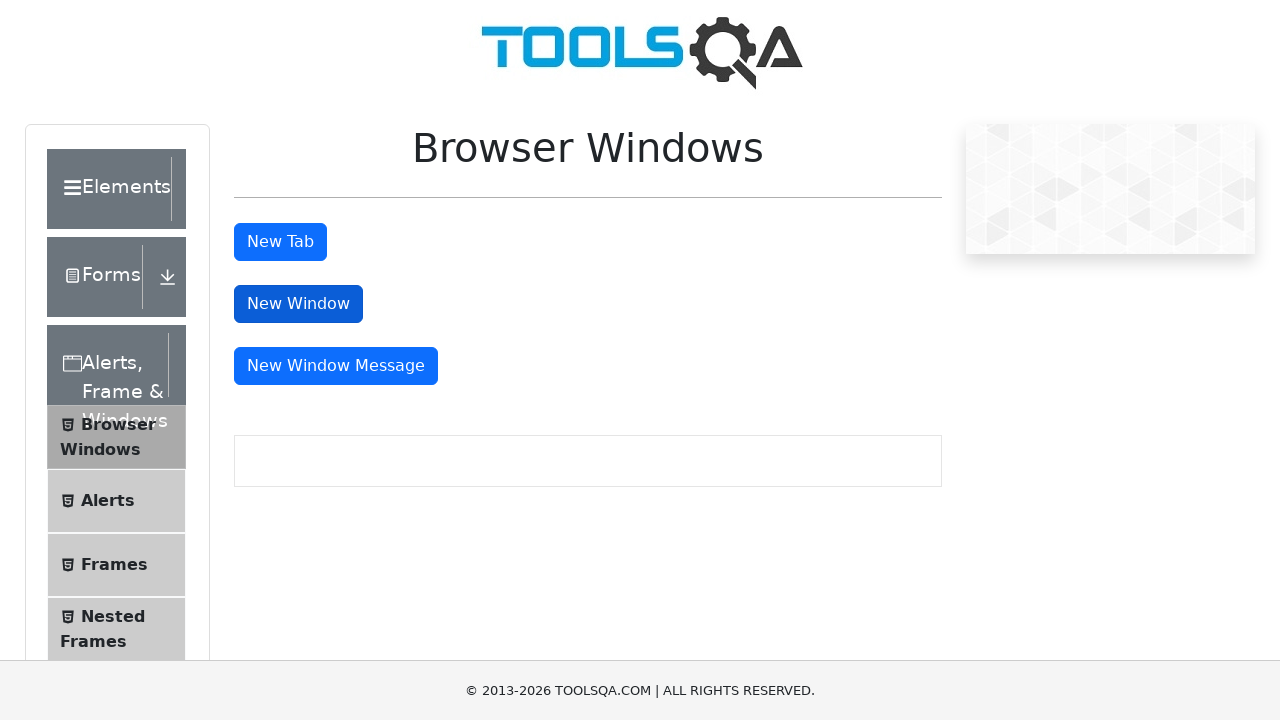

Closed the new window
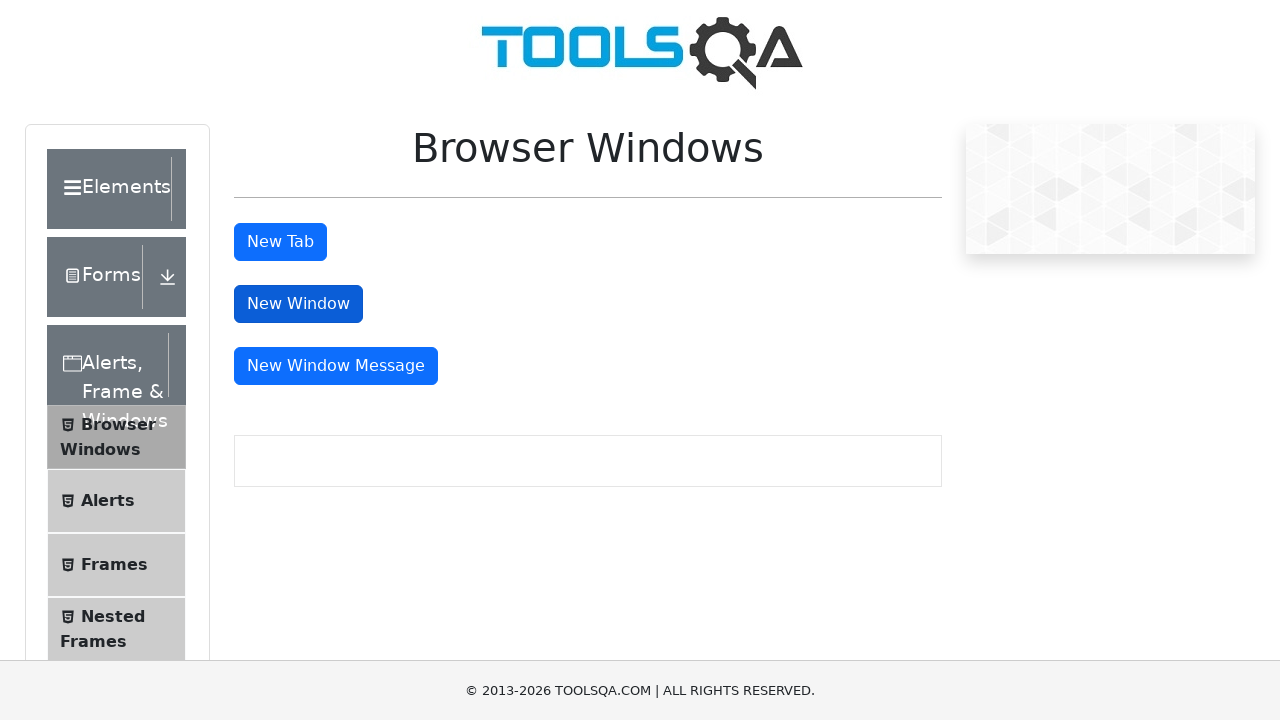

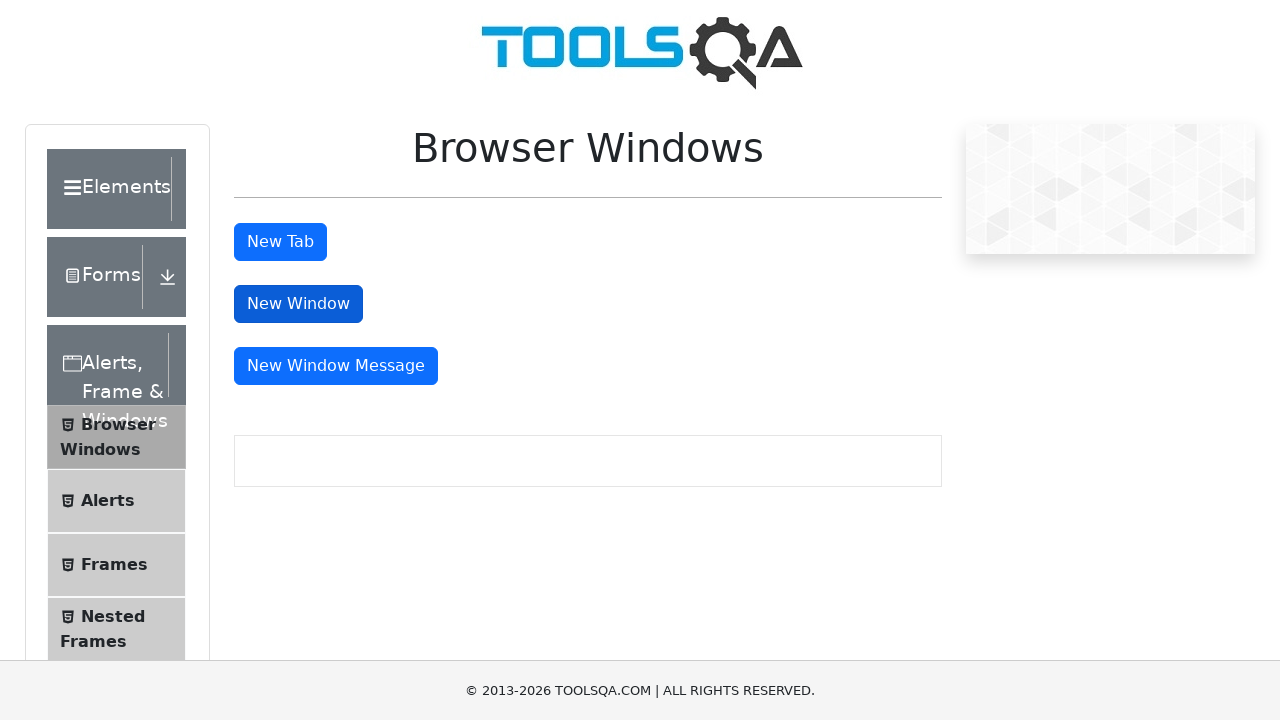